Tests handling a JavaScript prompt dialog by clicking a link that triggers it, entering text, and accepting it

Starting URL: https://www.selenium.dev/documentation/en/webdriver/js_alerts_prompts_and_confirmations/

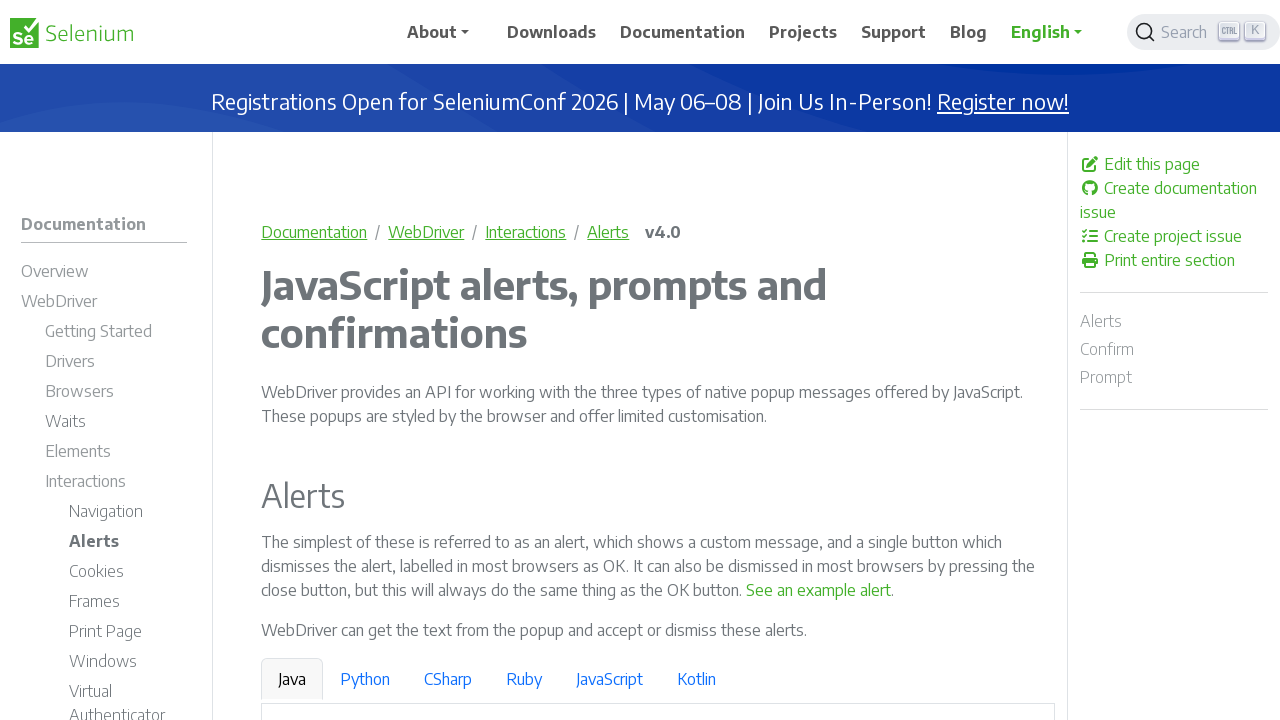

Set up dialog handler to accept prompt with 'Playwright Test Tool'
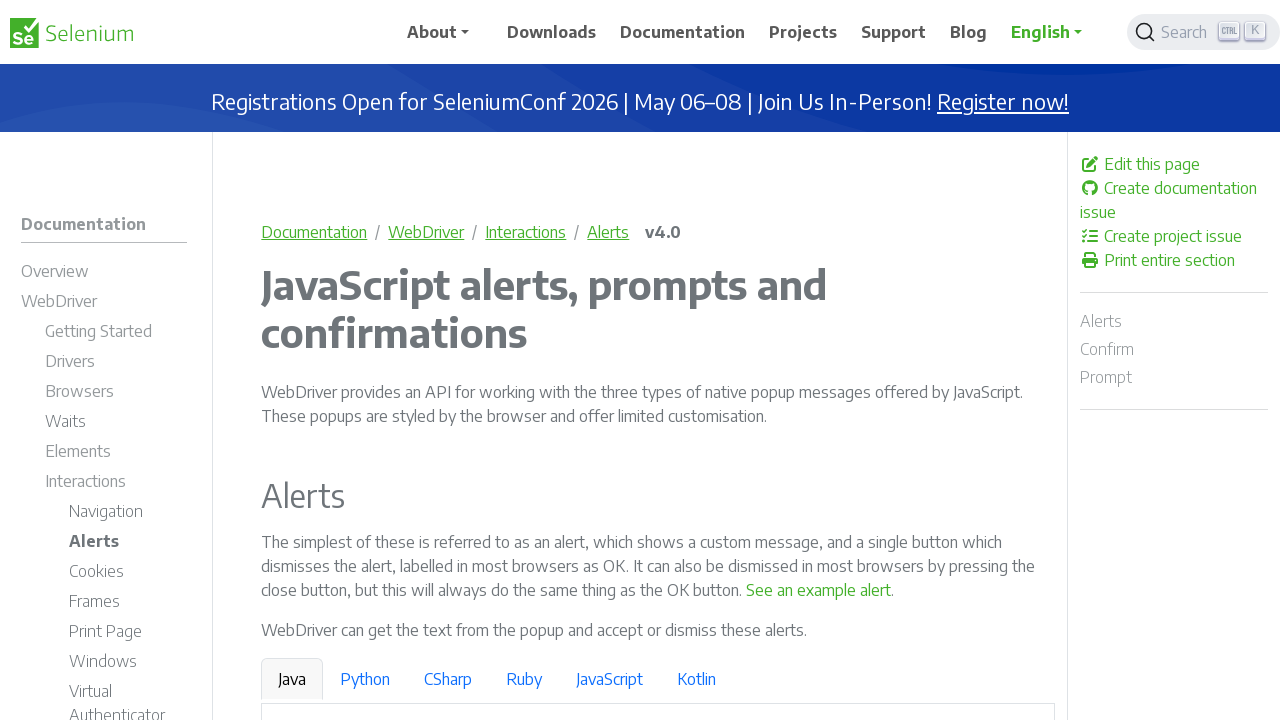

Clicked link to trigger JavaScript prompt dialog at (627, 360) on a:has-text('See a sample prompt')
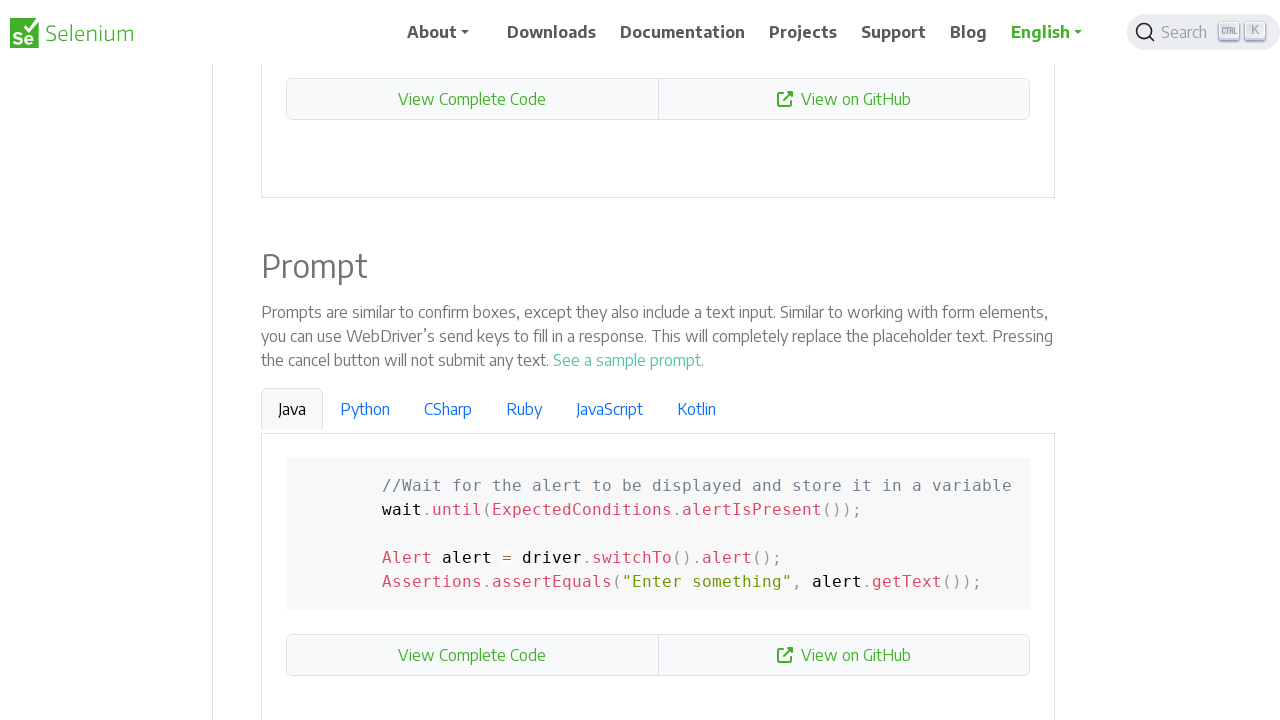

Waited for prompt dialog interaction to complete
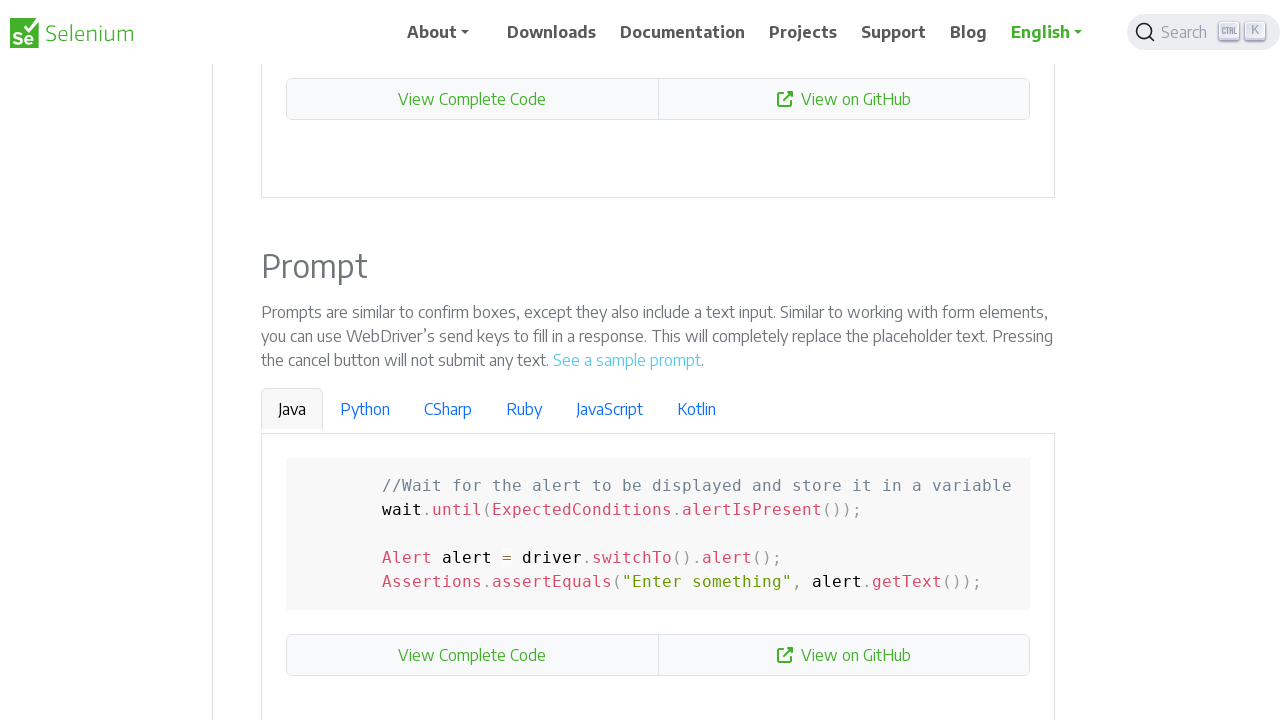

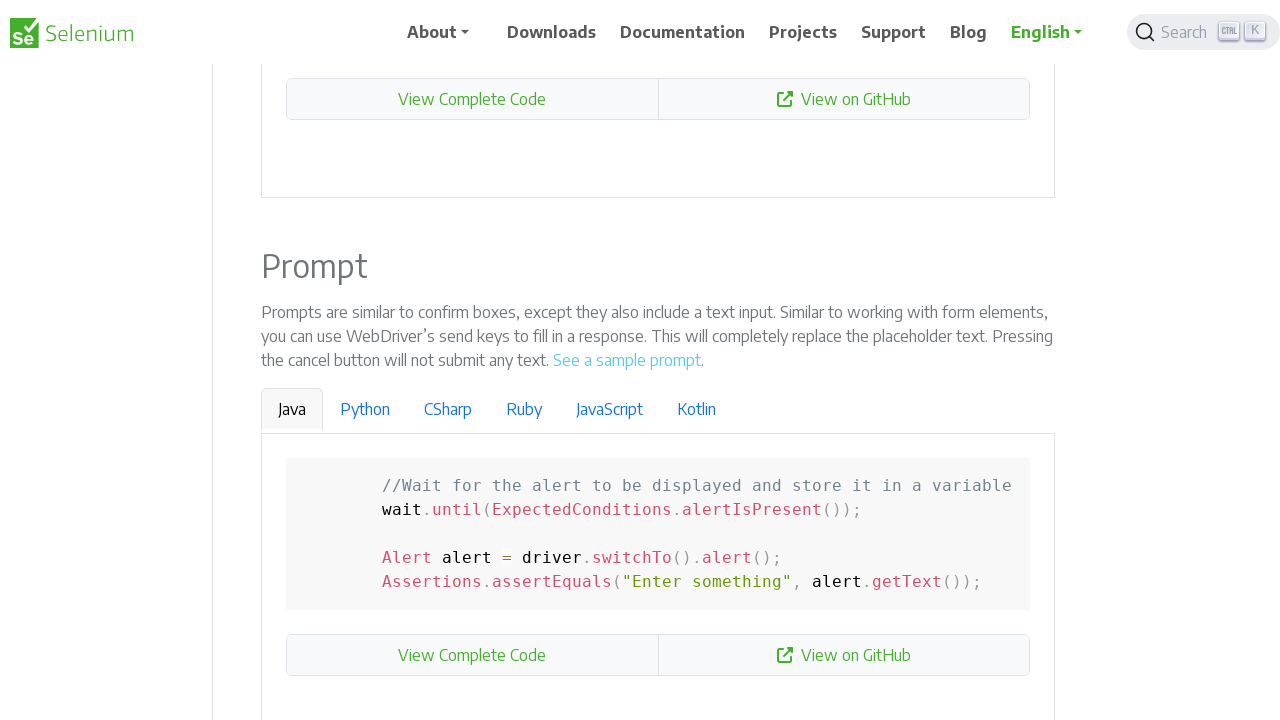